Tests navigation on Playwright documentation site by clicking "Get started" link and verifying the documentation page loads correctly

Starting URL: https://playwright.dev

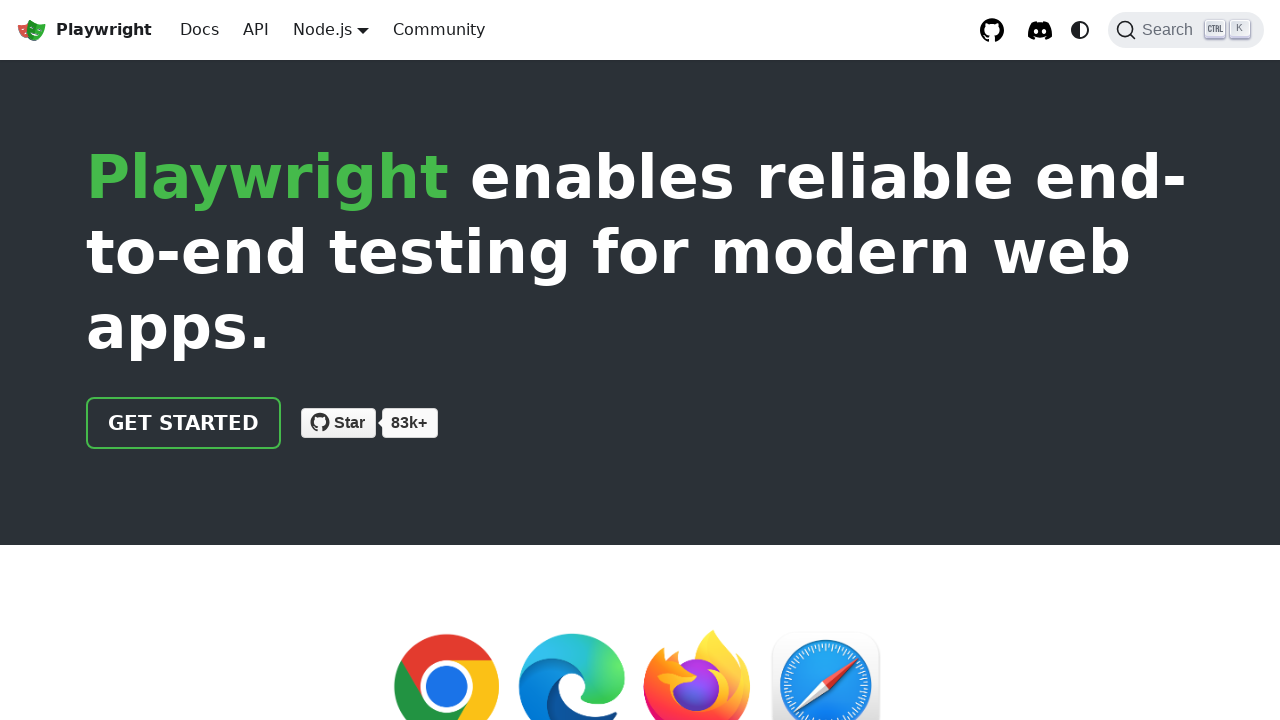

Clicked 'Get started' link on Playwright documentation homepage at (184, 423) on text=Get started
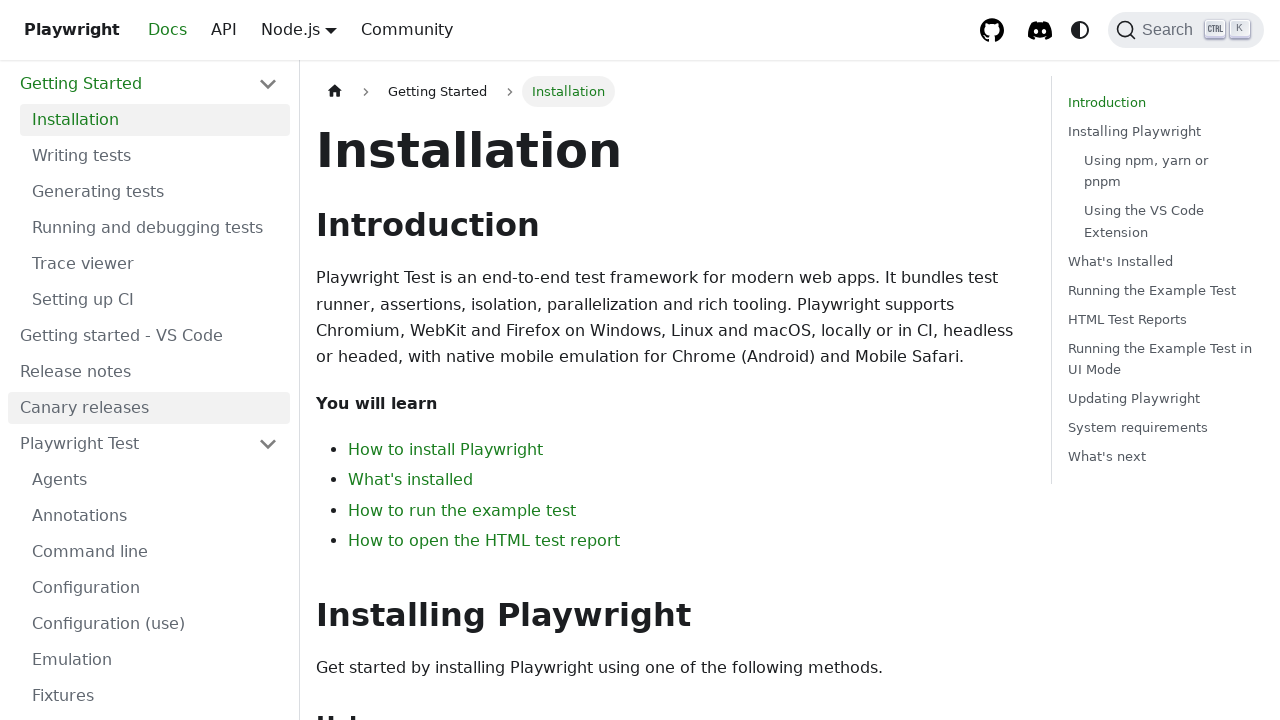

Waited for h1 heading to load on documentation page
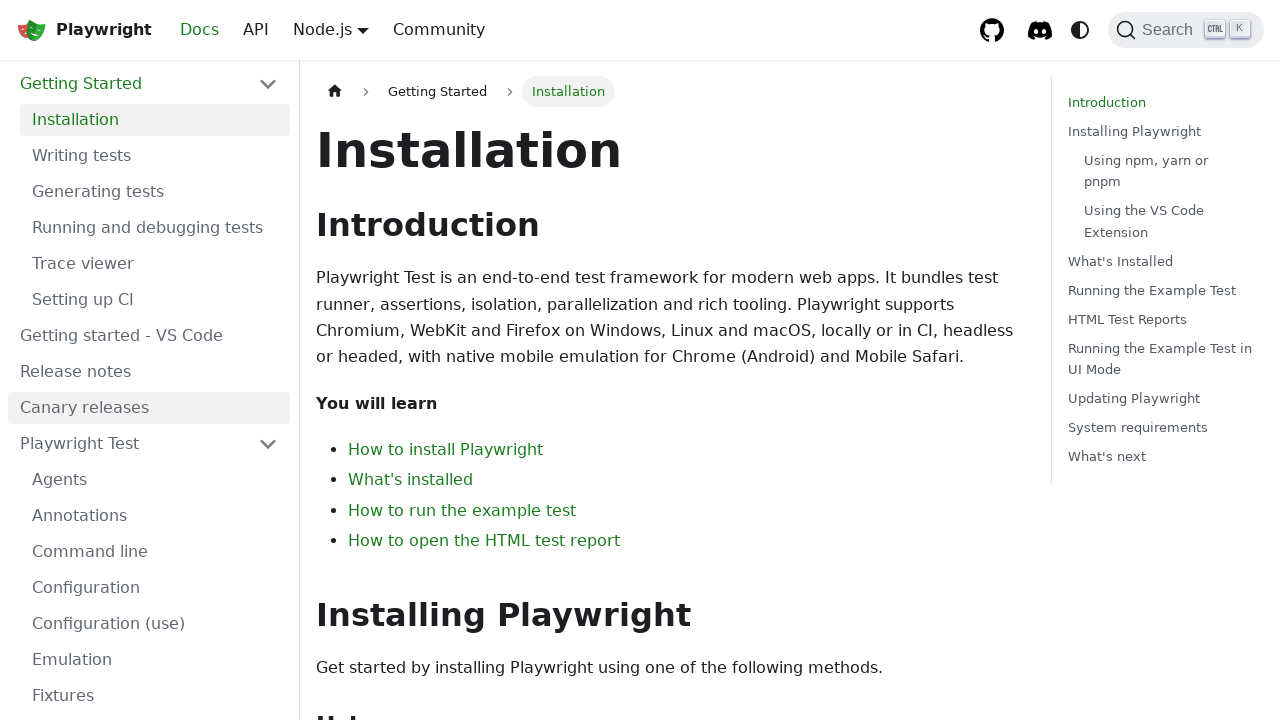

Verified that documentation page loaded correctly with '/docs/' in URL
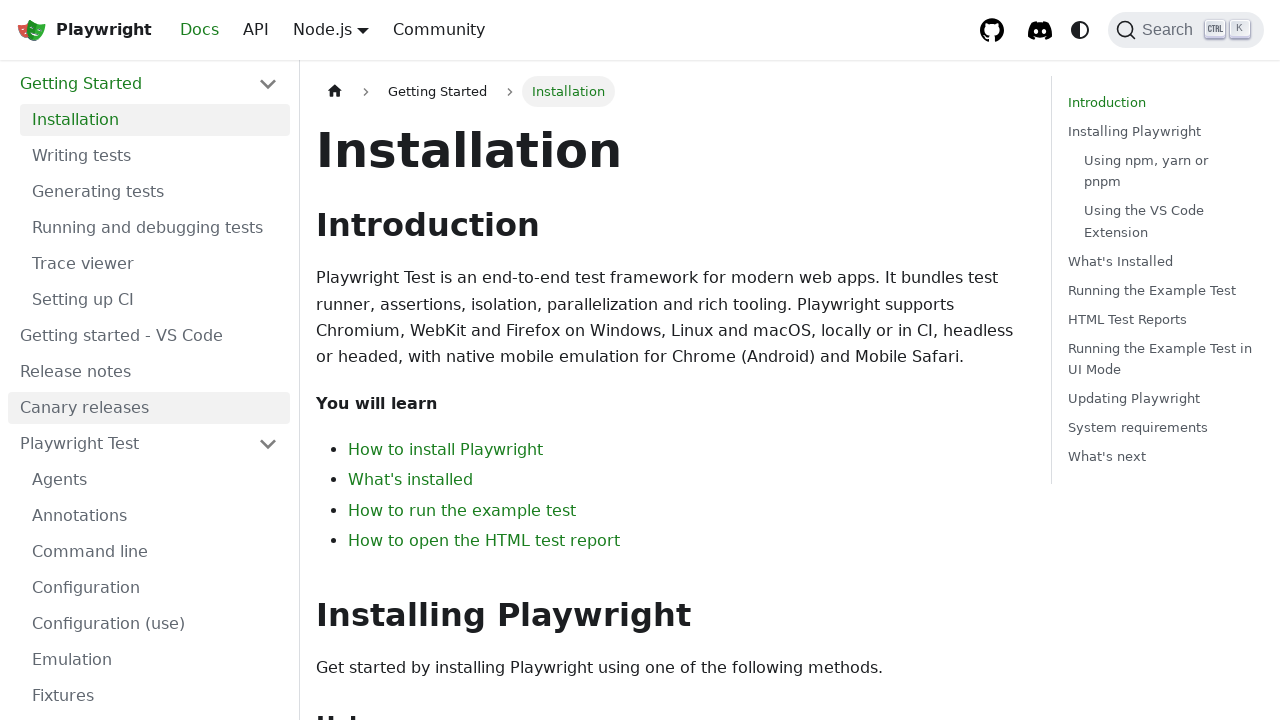

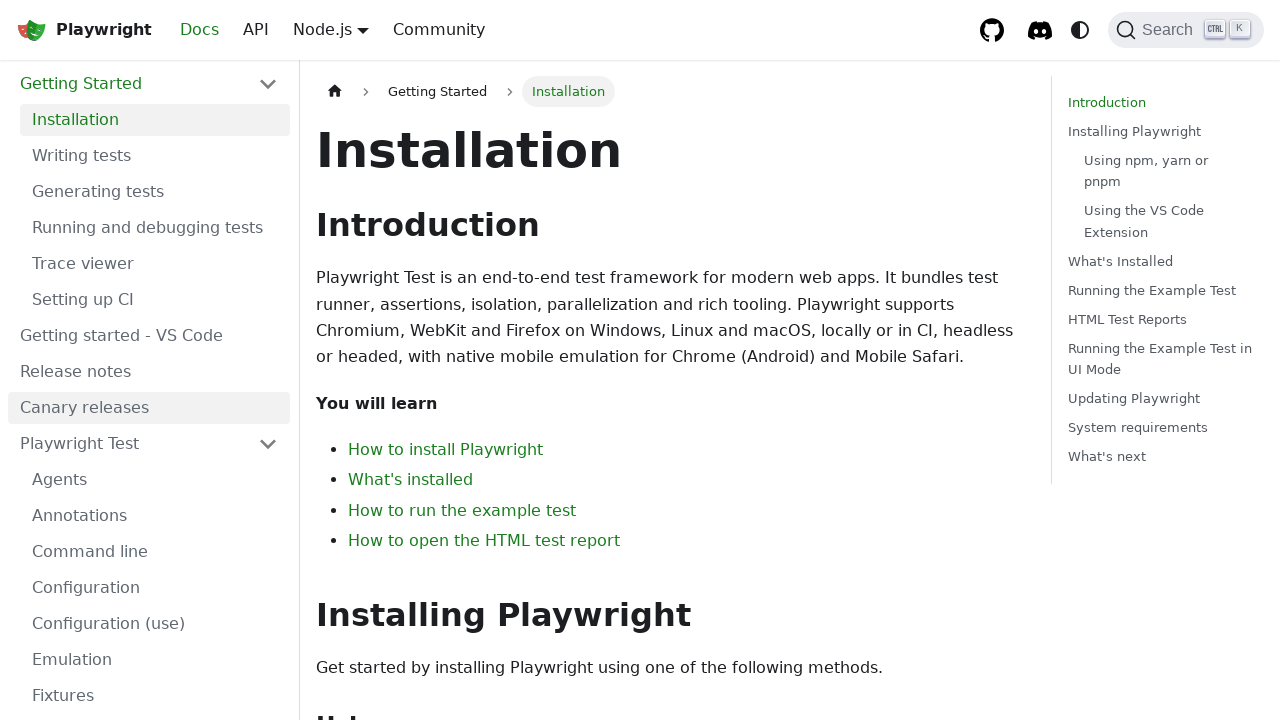